Tests dynamic dependent dropdowns on a flight booking form by selecting an origin city (Bengaluru) which then enables selection of a destination city (Chennai).

Starting URL: https://rahulshettyacademy.com/dropdownsPractise/

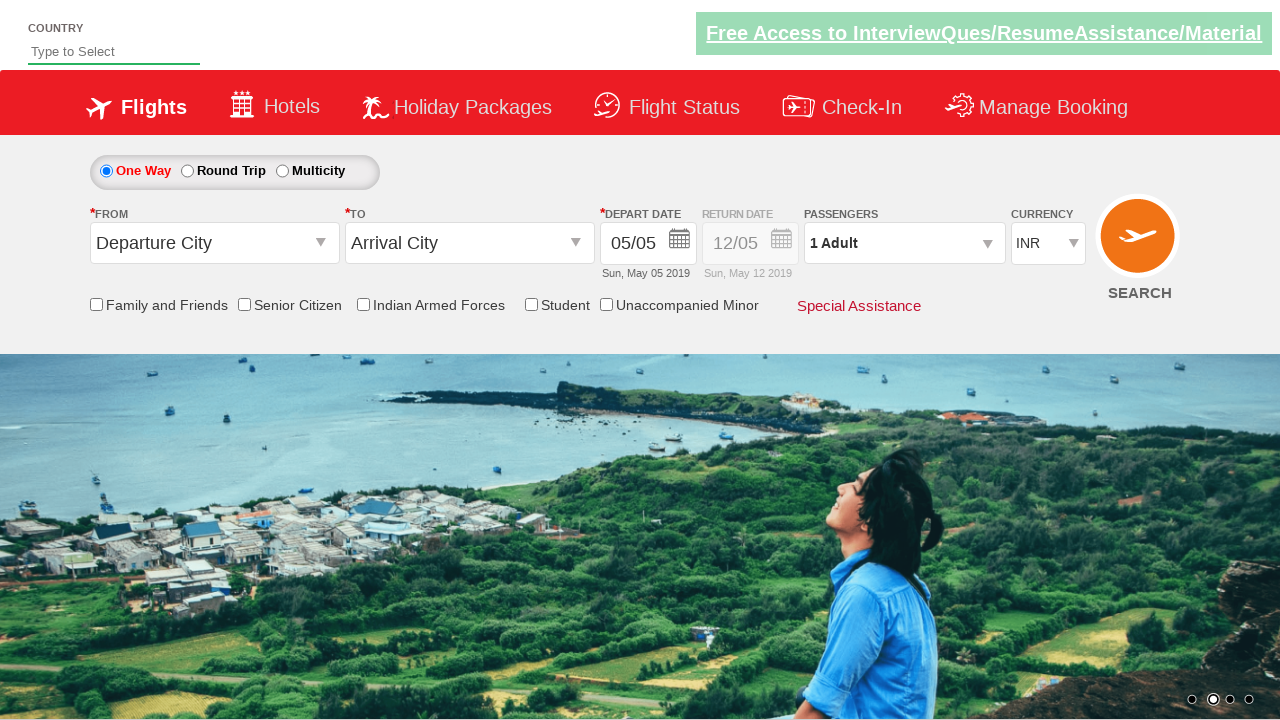

Clicked origin station dropdown to open it at (214, 243) on #ctl00_mainContent_ddl_originStation1_CTXT
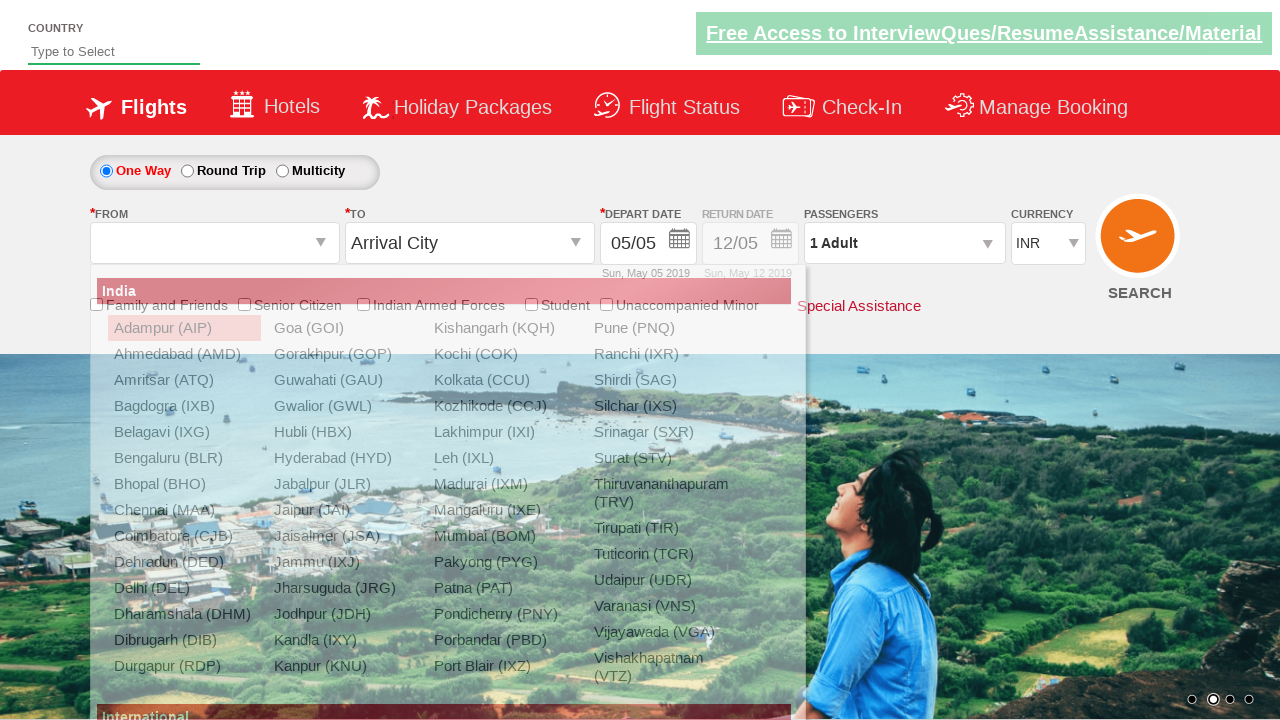

Selected Bengaluru (BLR) as origin city at (184, 458) on xpath=//div[@id='glsctl00_mainContent_ddl_originStation1_CTNR']//a[@text='Bengal
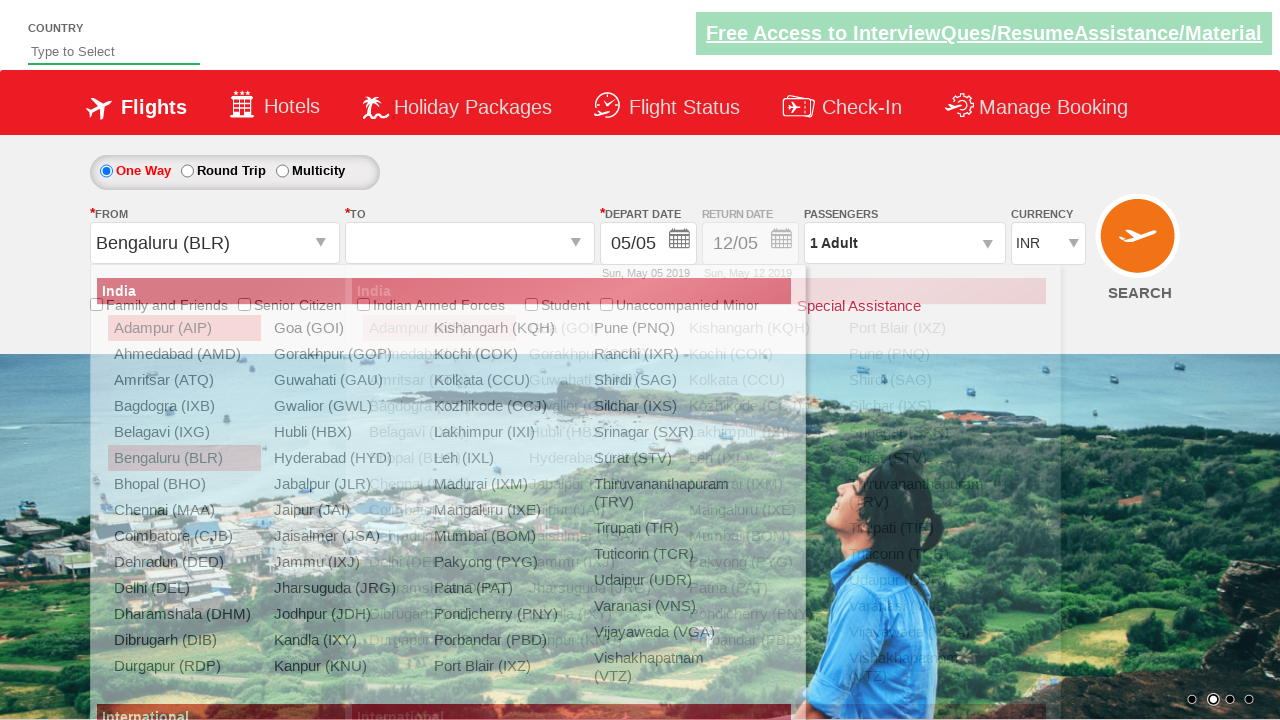

Waited for destination dropdown to be ready after selecting origin
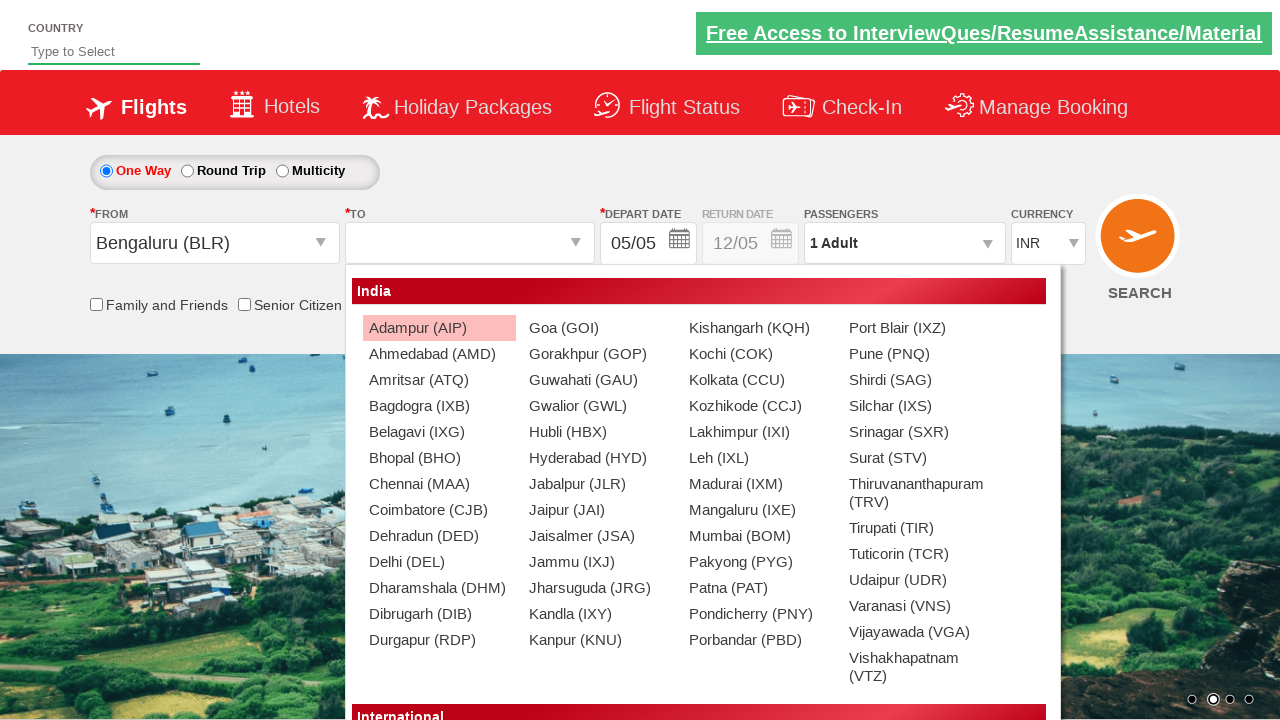

Selected Chennai (MAA) as destination city at (439, 484) on xpath=//div[@id='glsctl00_mainContent_ddl_destinationStation1_CTNR']//a[@text='C
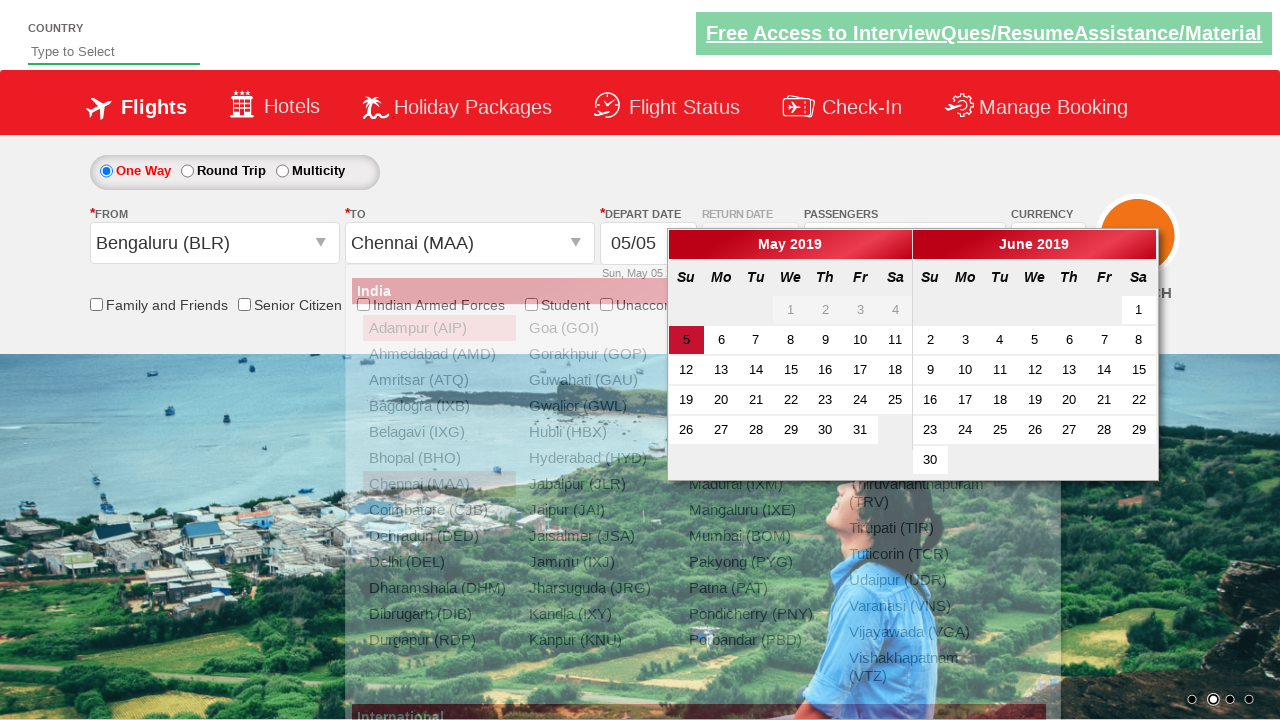

Waited to verify selection completion for dynamic dependent dropdowns
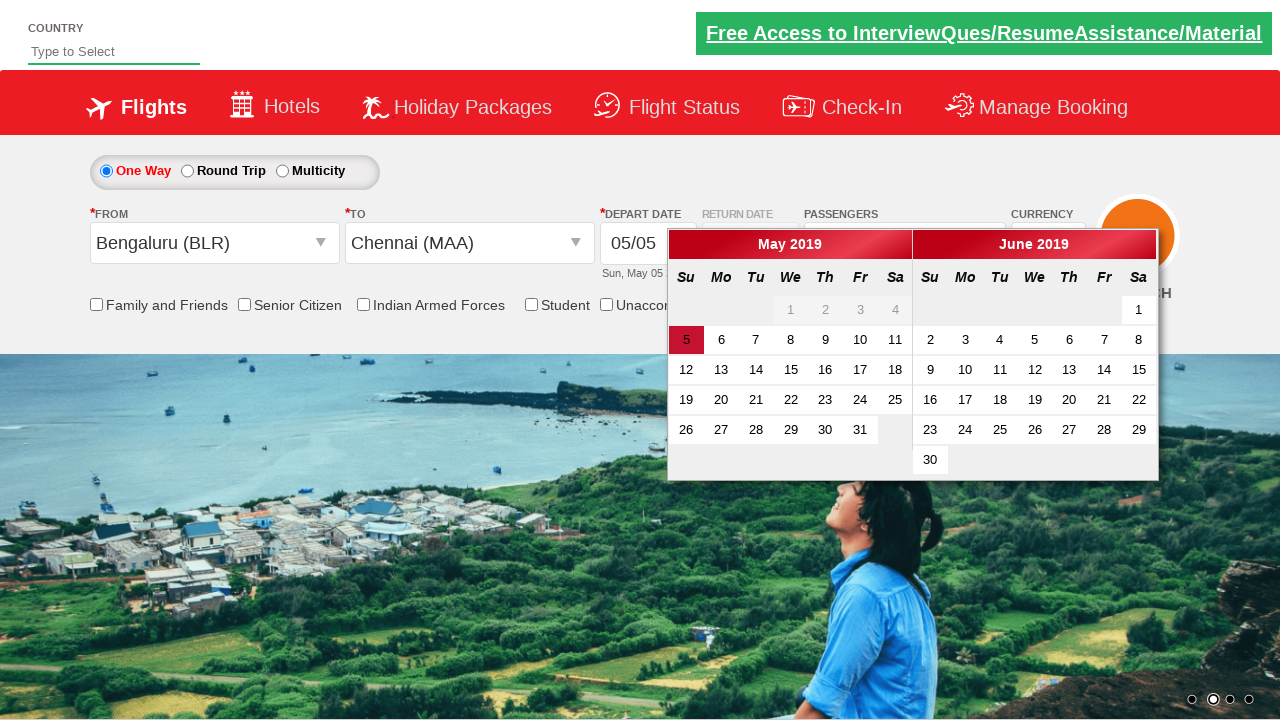

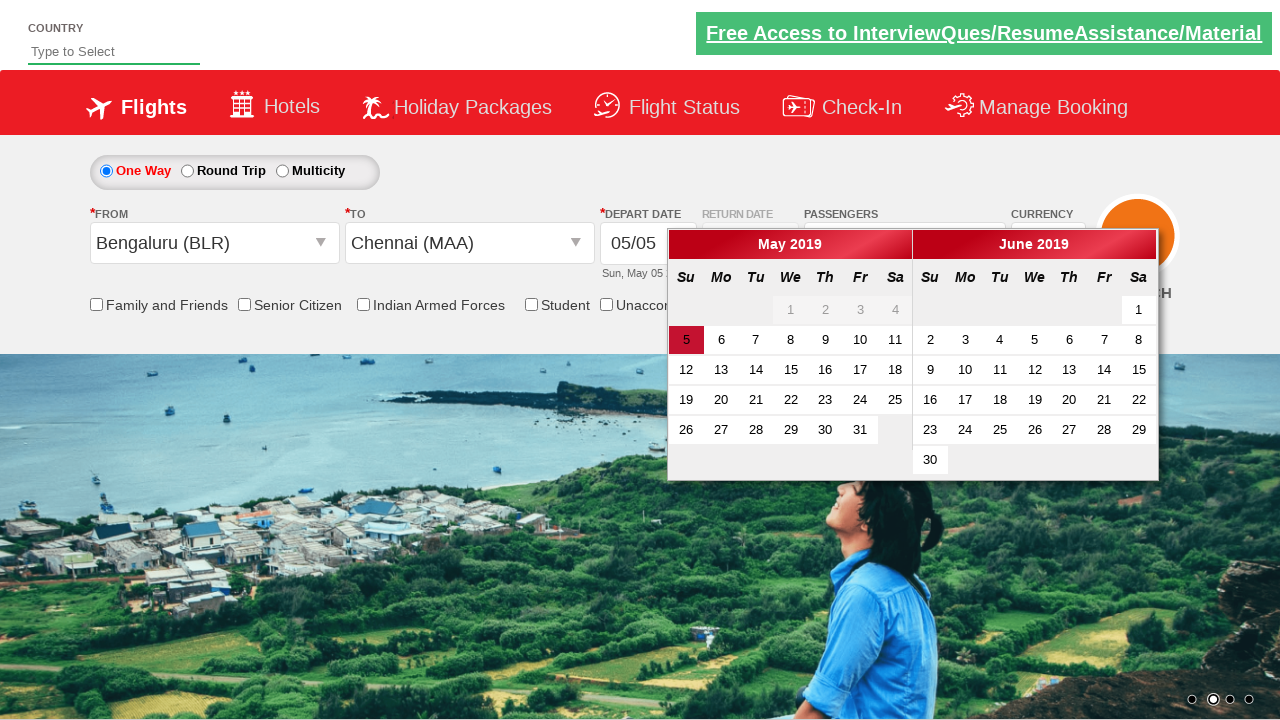